Tests navigation by clicking a Training link, going back, and clicking the link again while handling stale element references

Starting URL: http://www.pavantestingtools.com/

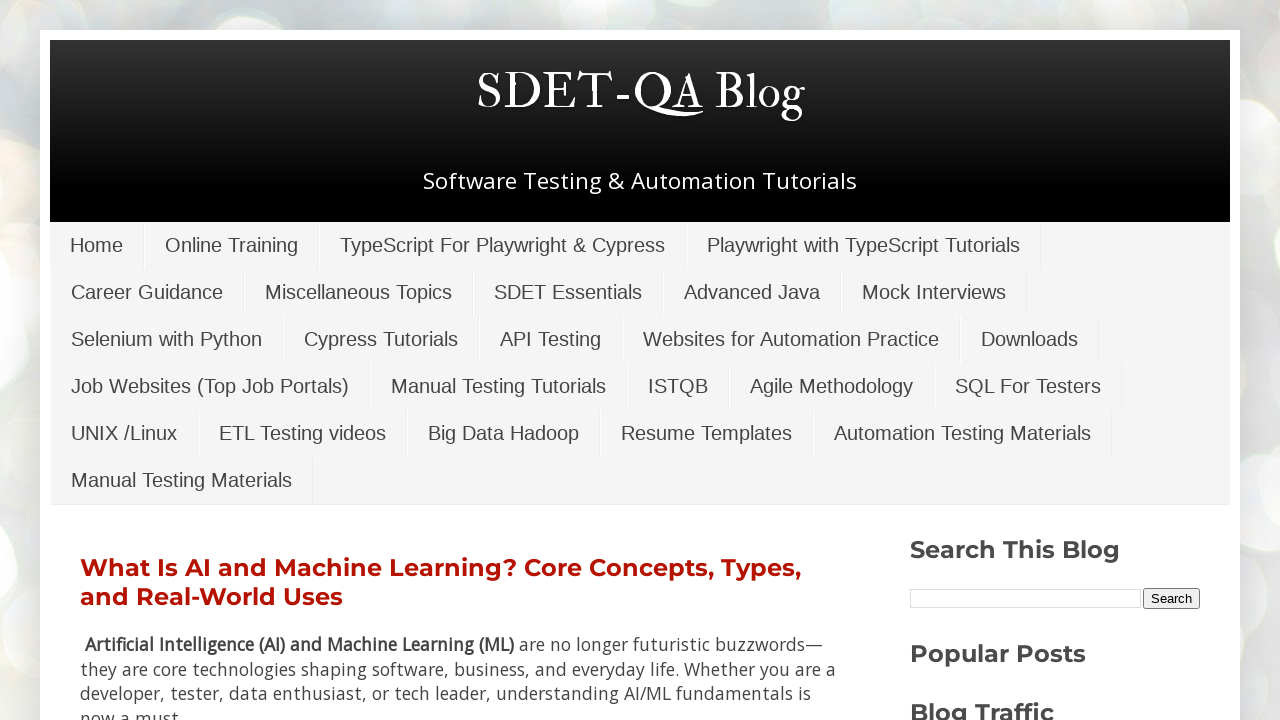

Navigated to http://www.pavantestingtools.com/
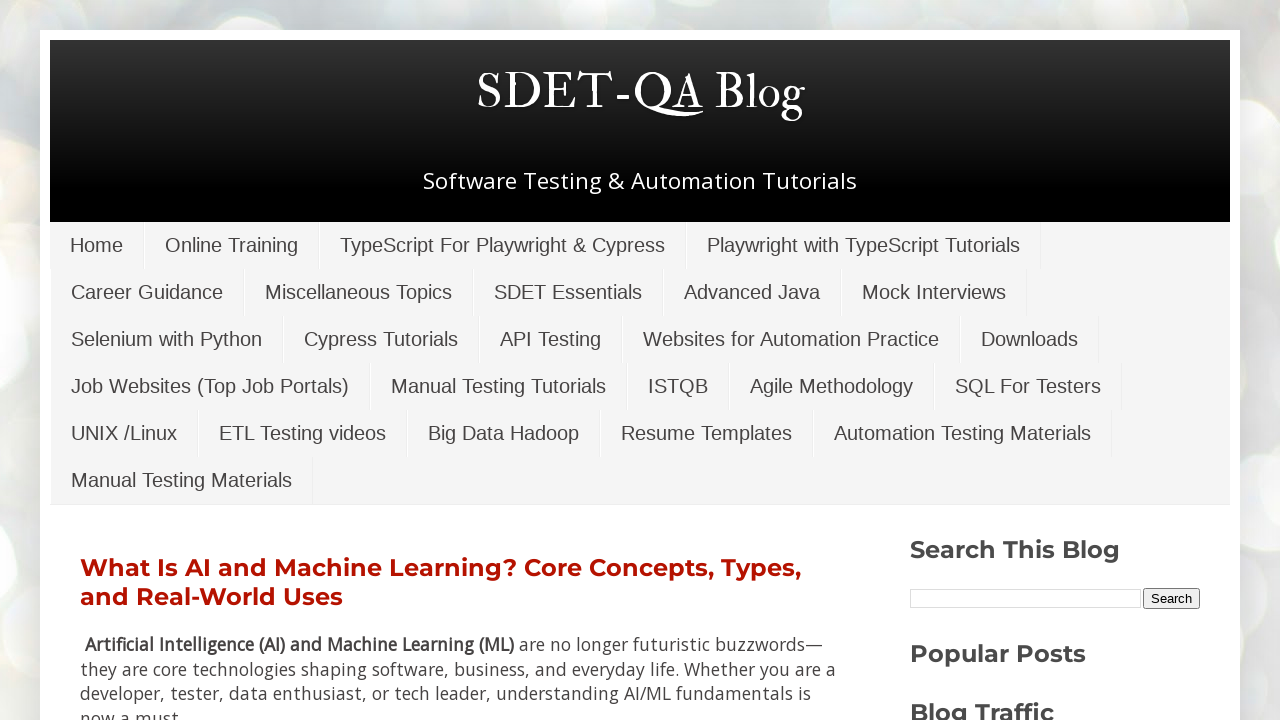

Clicked on Training link at (232, 245) on xpath=//a[contains(text(),'Training')]
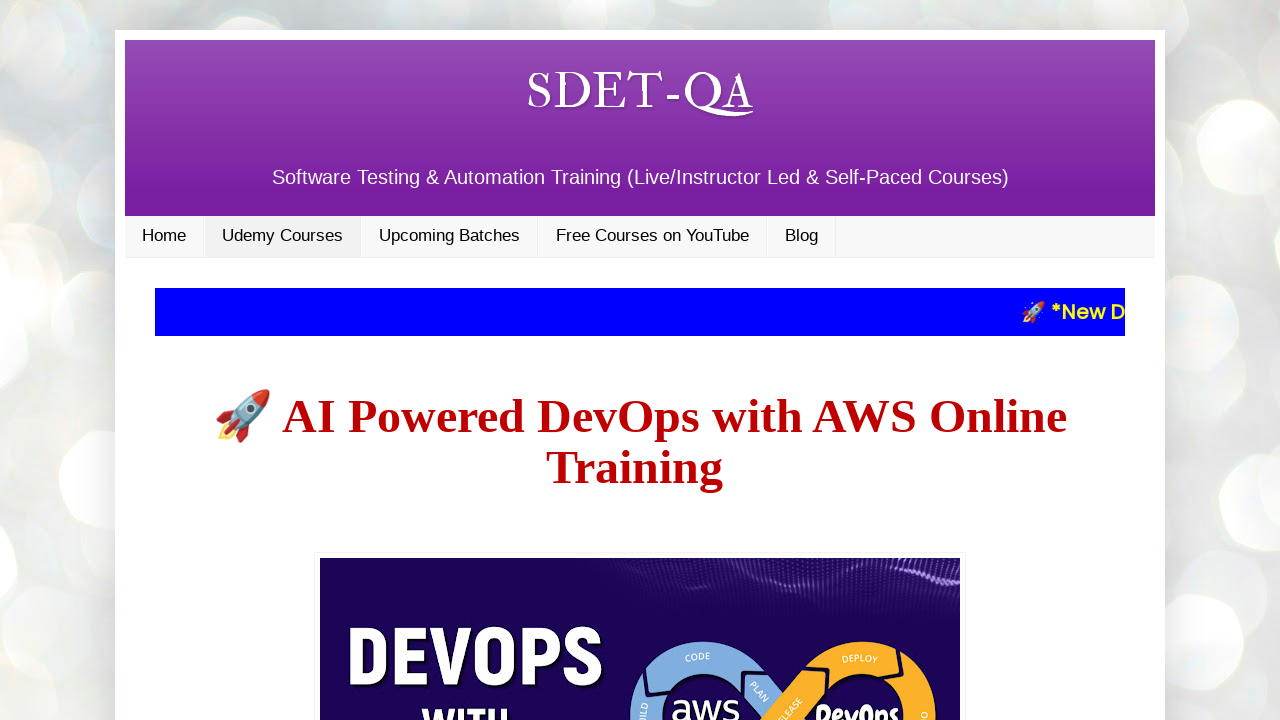

Navigated back to previous page
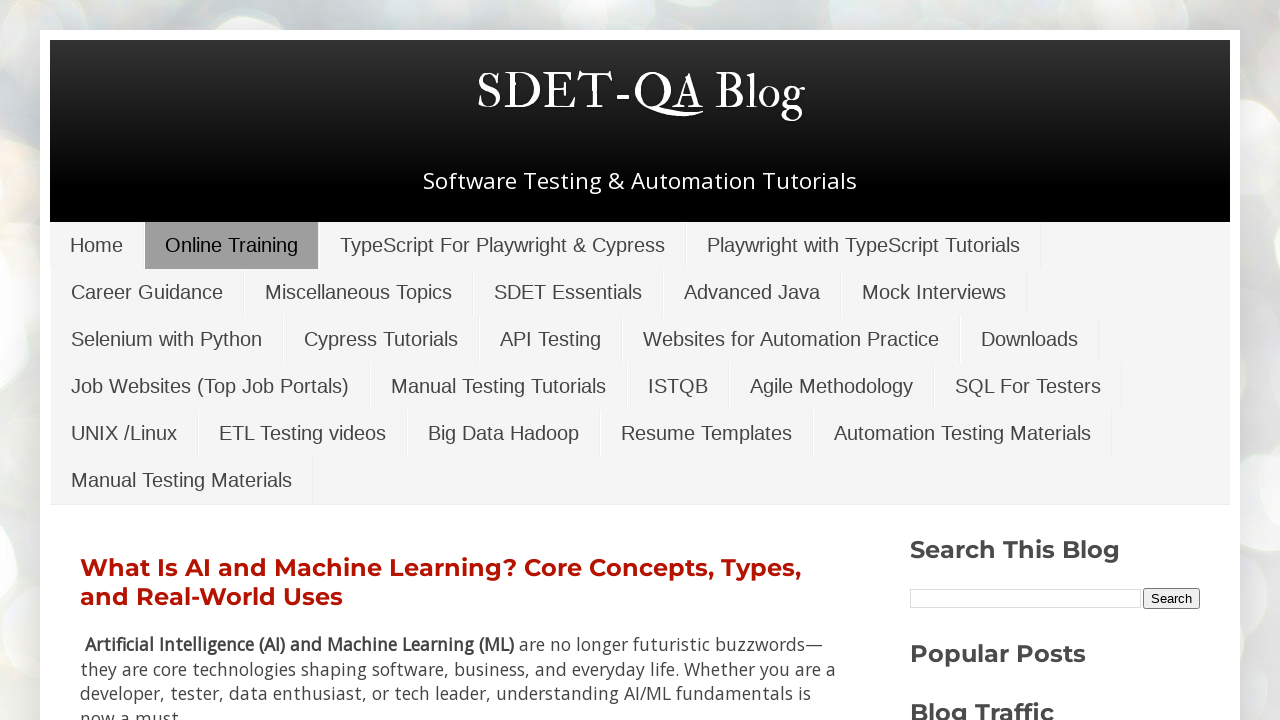

Waited 5000ms for page to reload
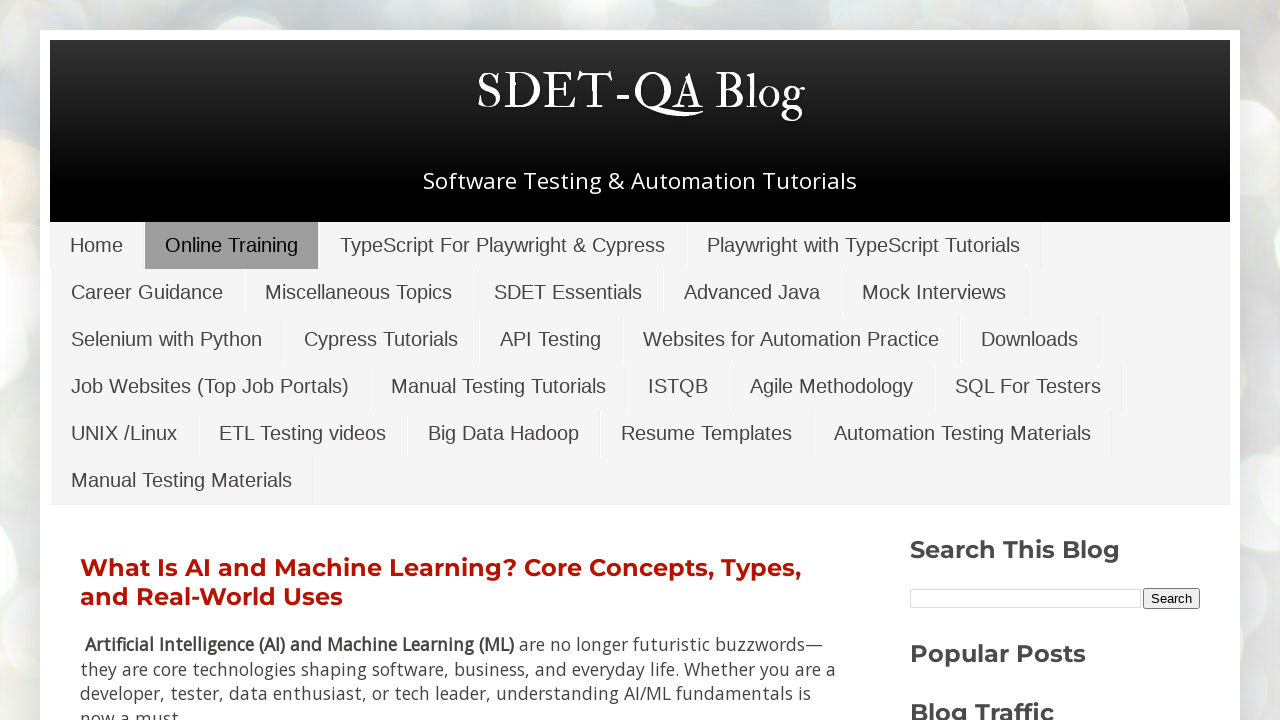

Clicked on Training link again after navigating back at (232, 245) on xpath=//a[contains(text(),'Training')]
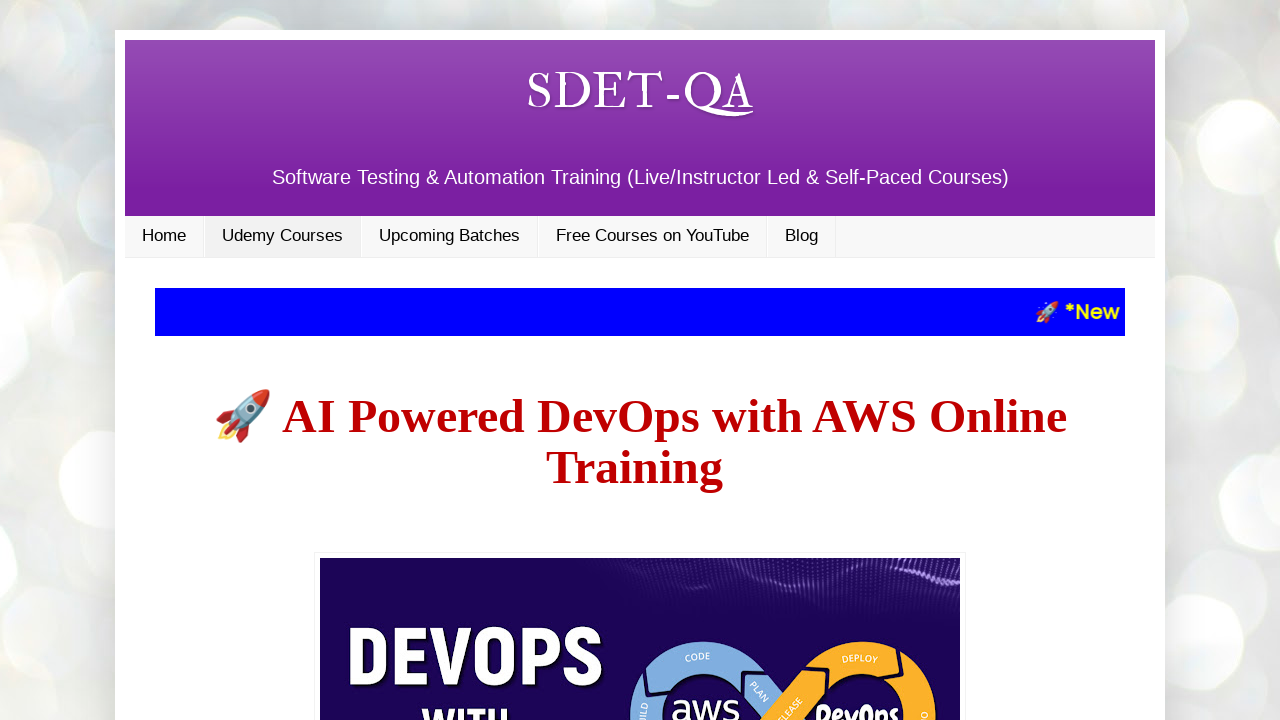

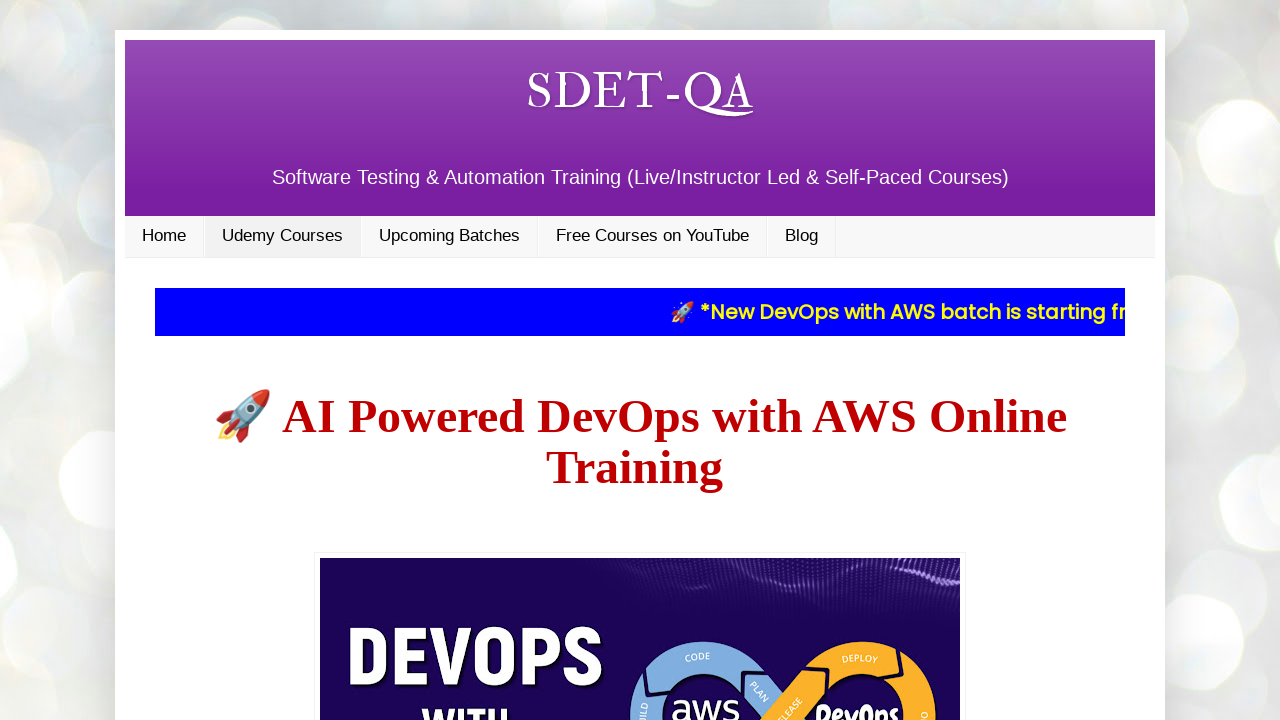